Tests the Add/Remove Elements functionality by clicking the Add Element button, verifying the Delete button appears, clicking Delete, and verifying the page heading is still visible

Starting URL: https://the-internet.herokuapp.com/add_remove_elements/

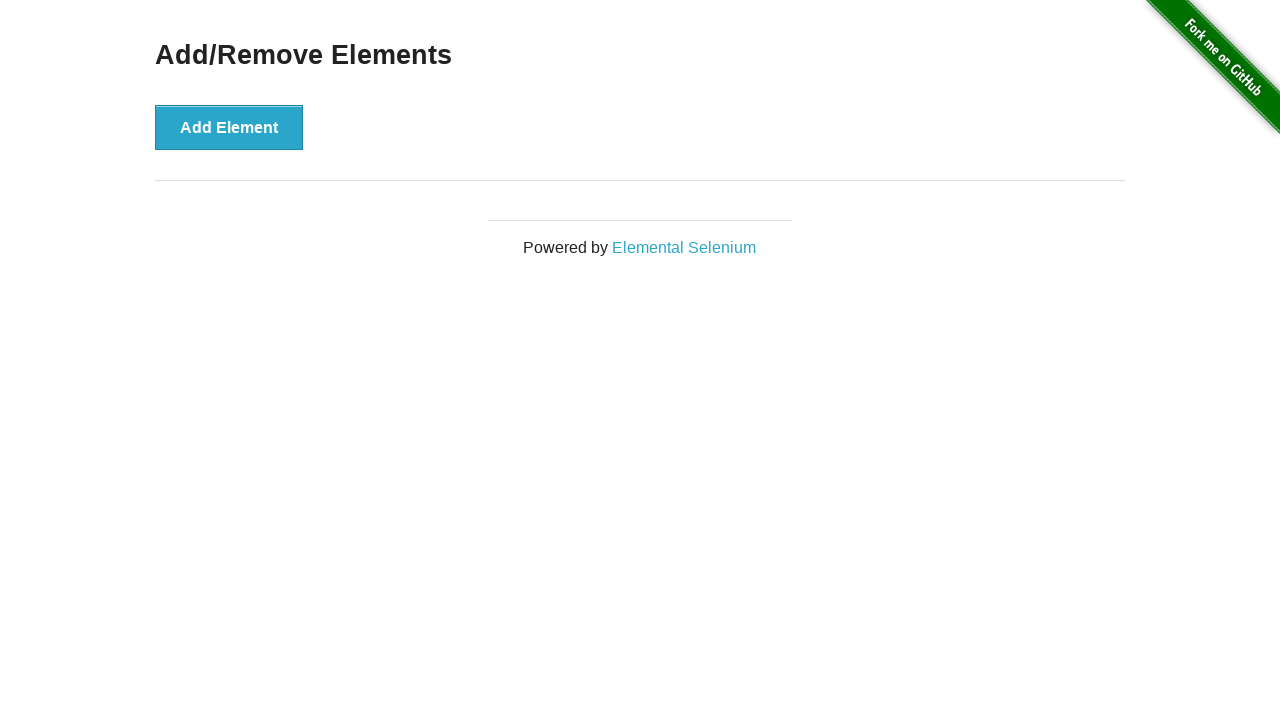

Clicked the Add Element button at (229, 127) on button[onclick='addElement()']
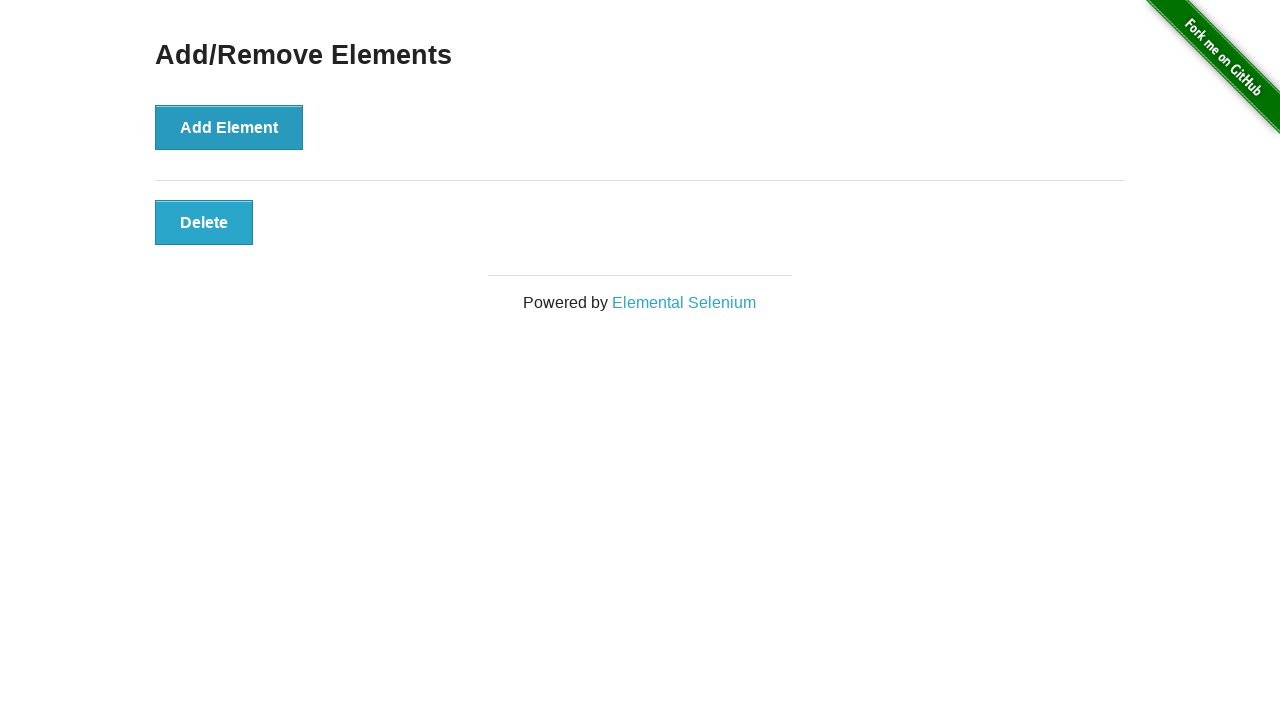

Delete button appeared on page
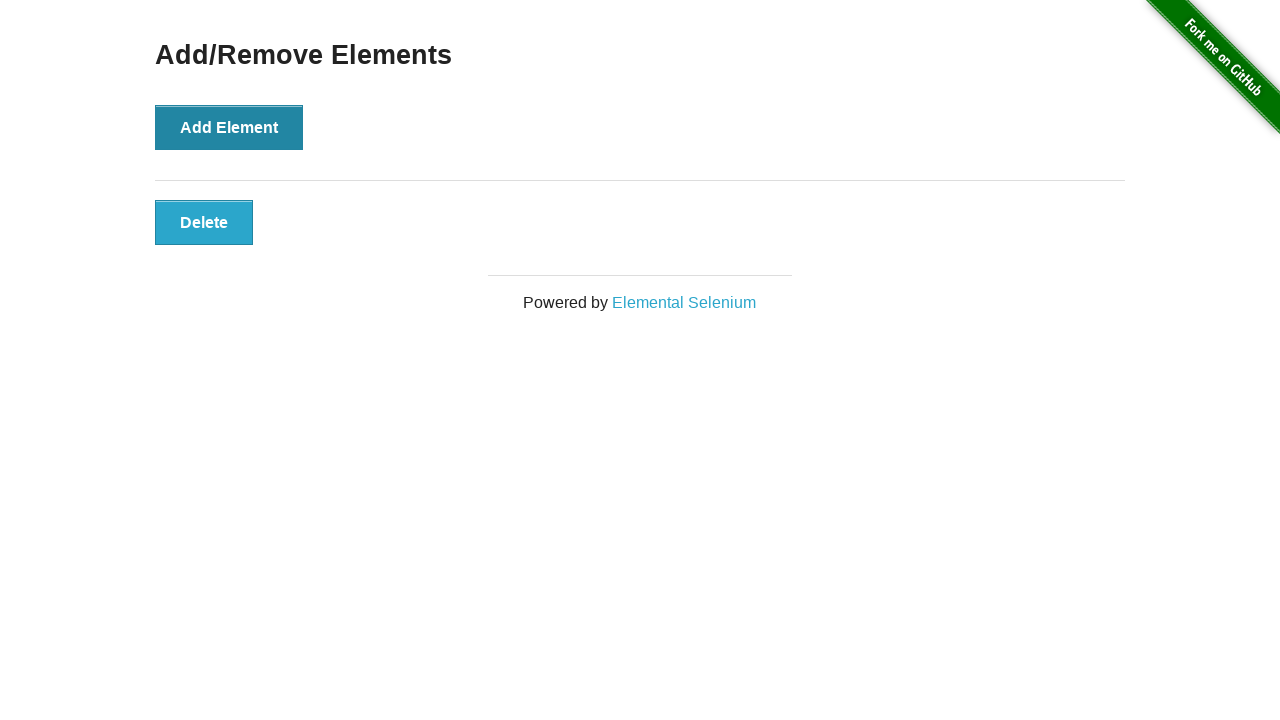

Located the Delete button element
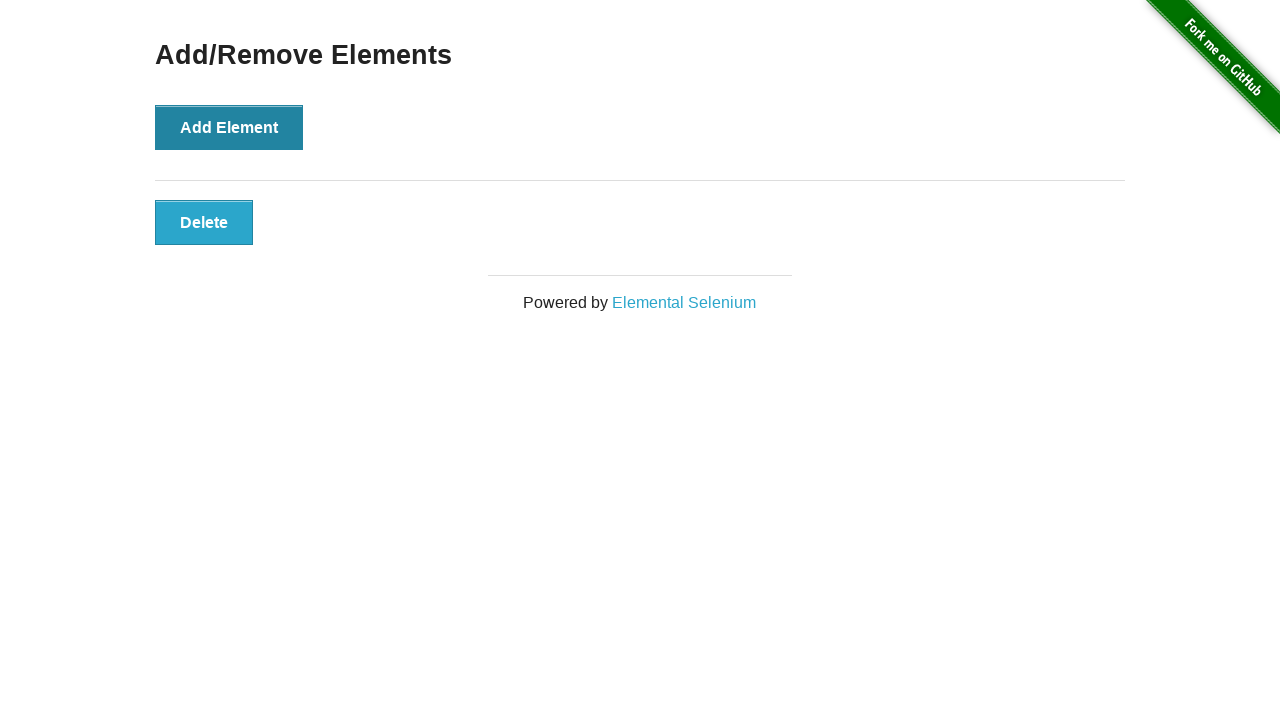

Verified Delete button is visible
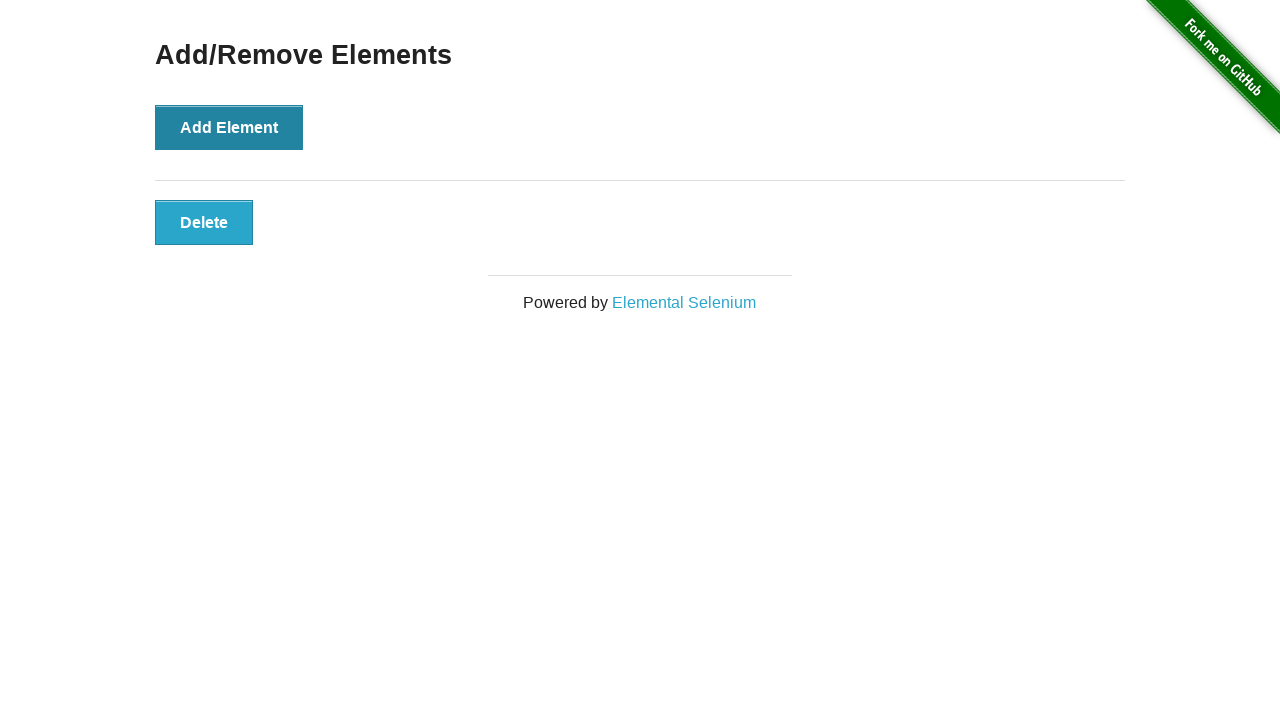

Clicked the Delete button at (204, 222) on button.added-manually
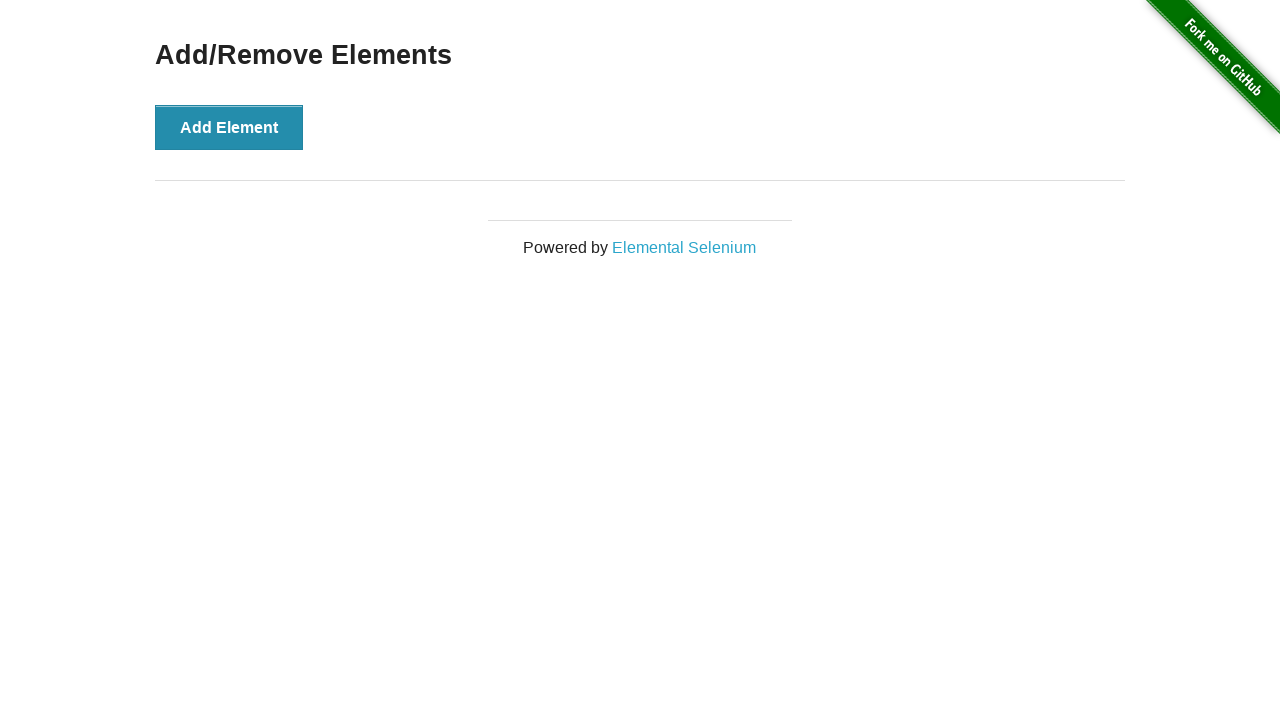

Located the Add/Remove Elements heading
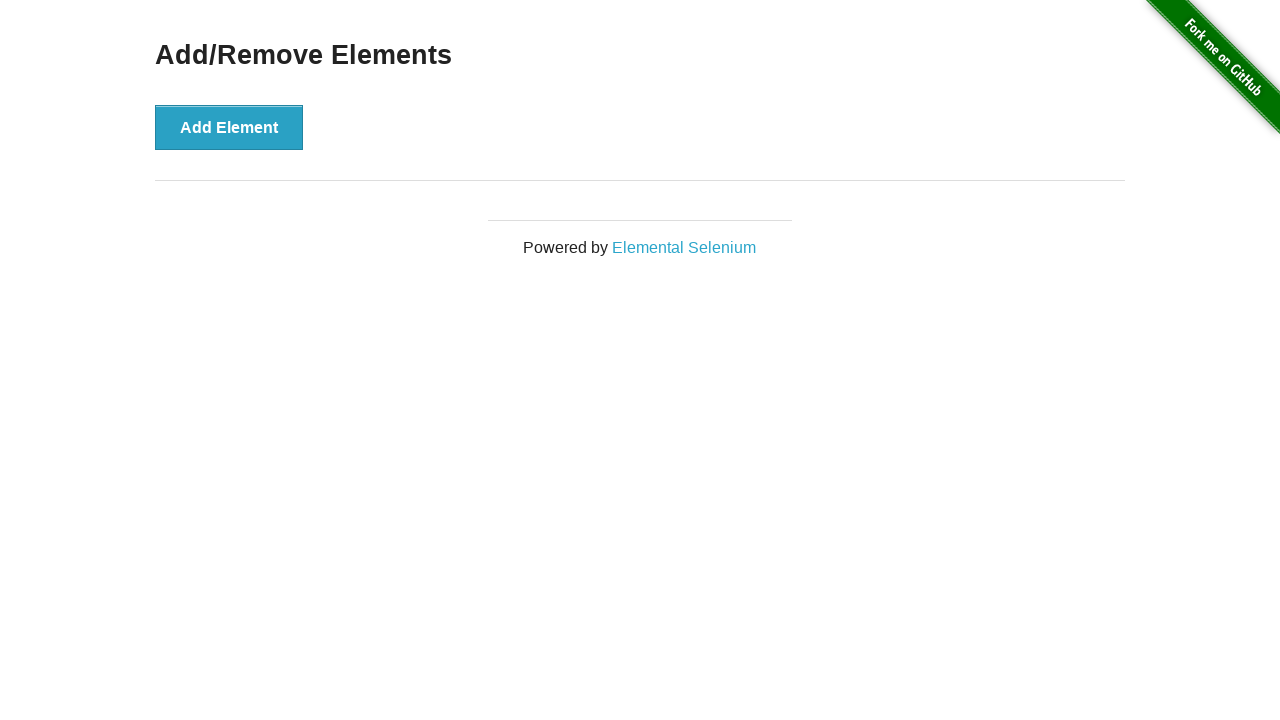

Verified Add/Remove Elements heading is still visible after deletion
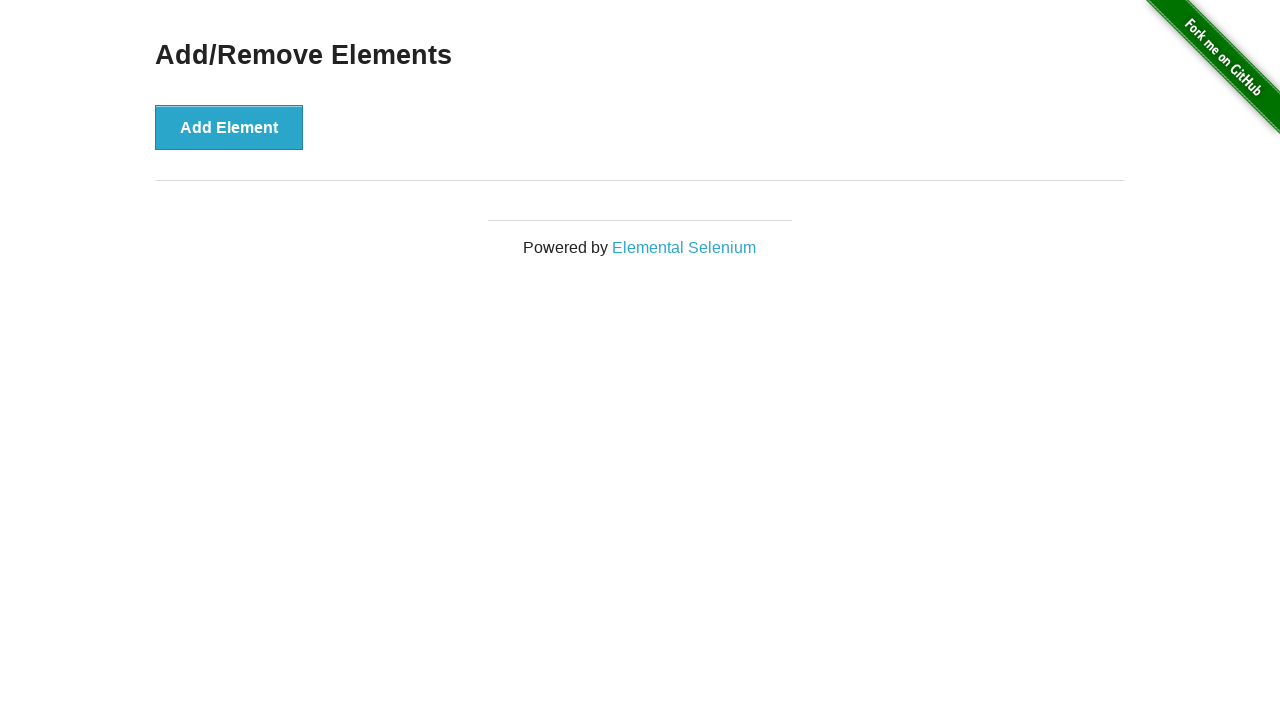

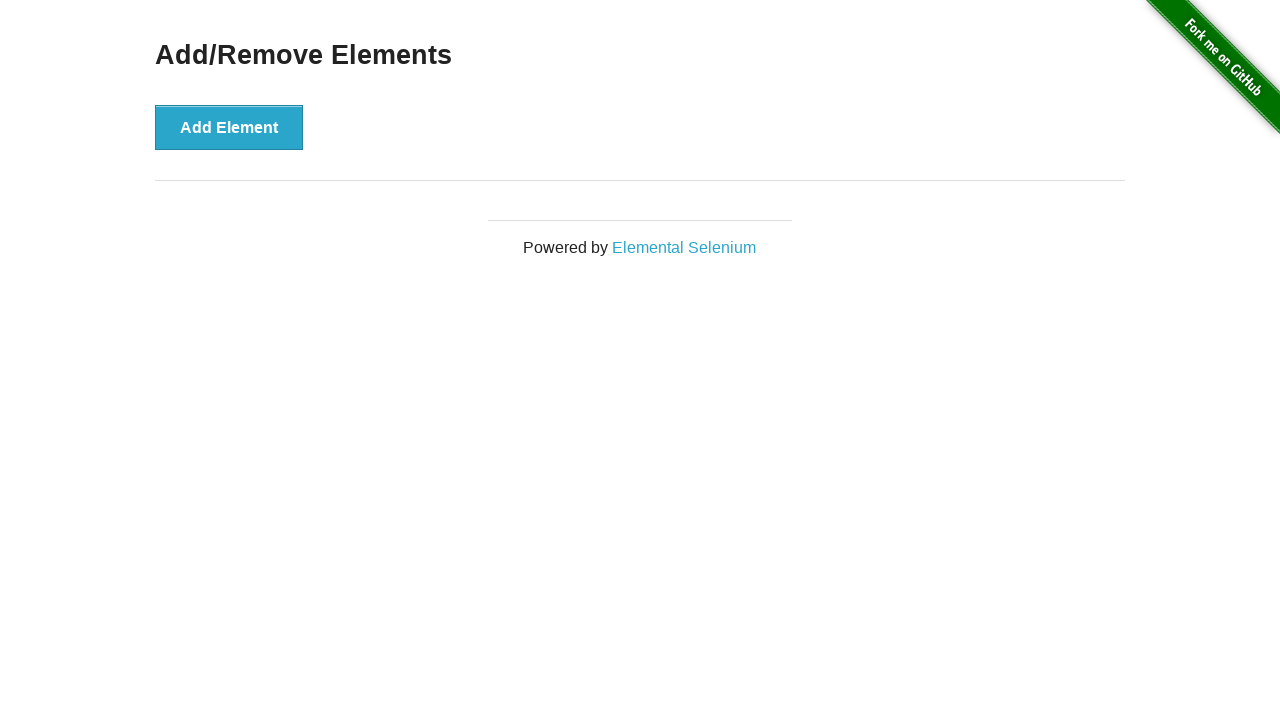